Tests selecting a value from a dropdown menu by selecting the third option (index 2)

Starting URL: https://testeroprogramowania.github.io/selenium/basics.html

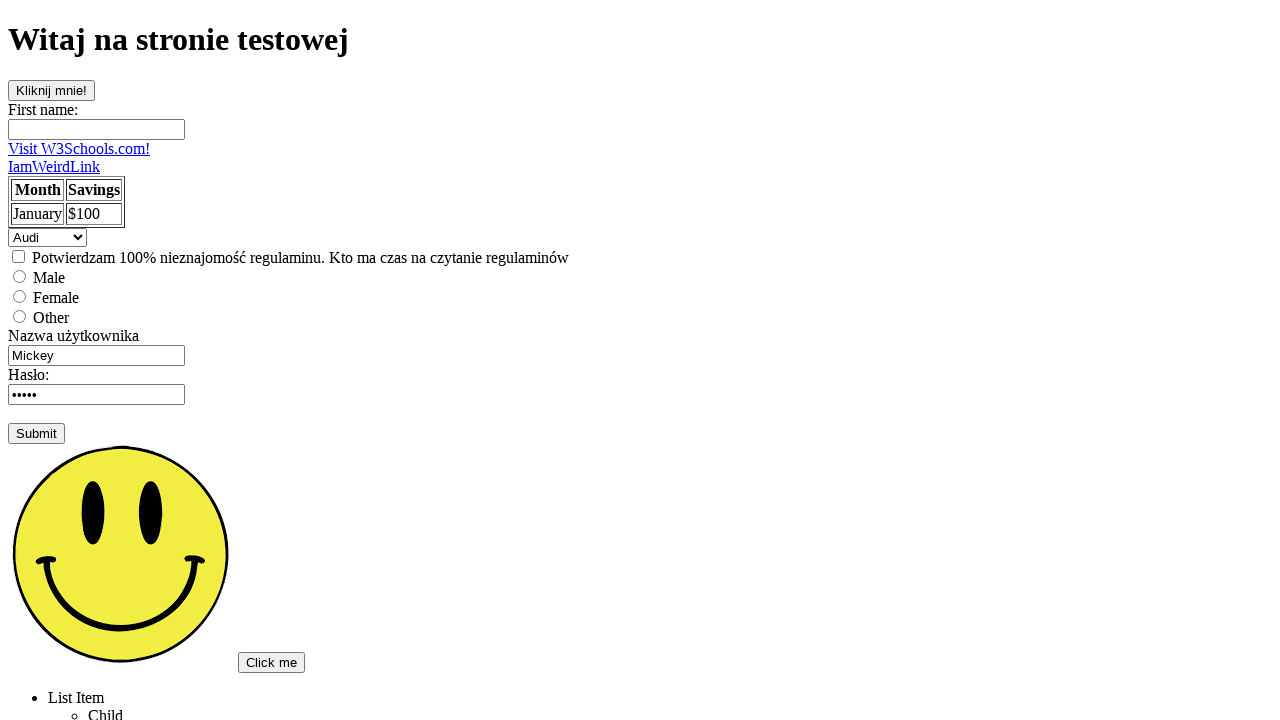

Navigated to dropdown test page
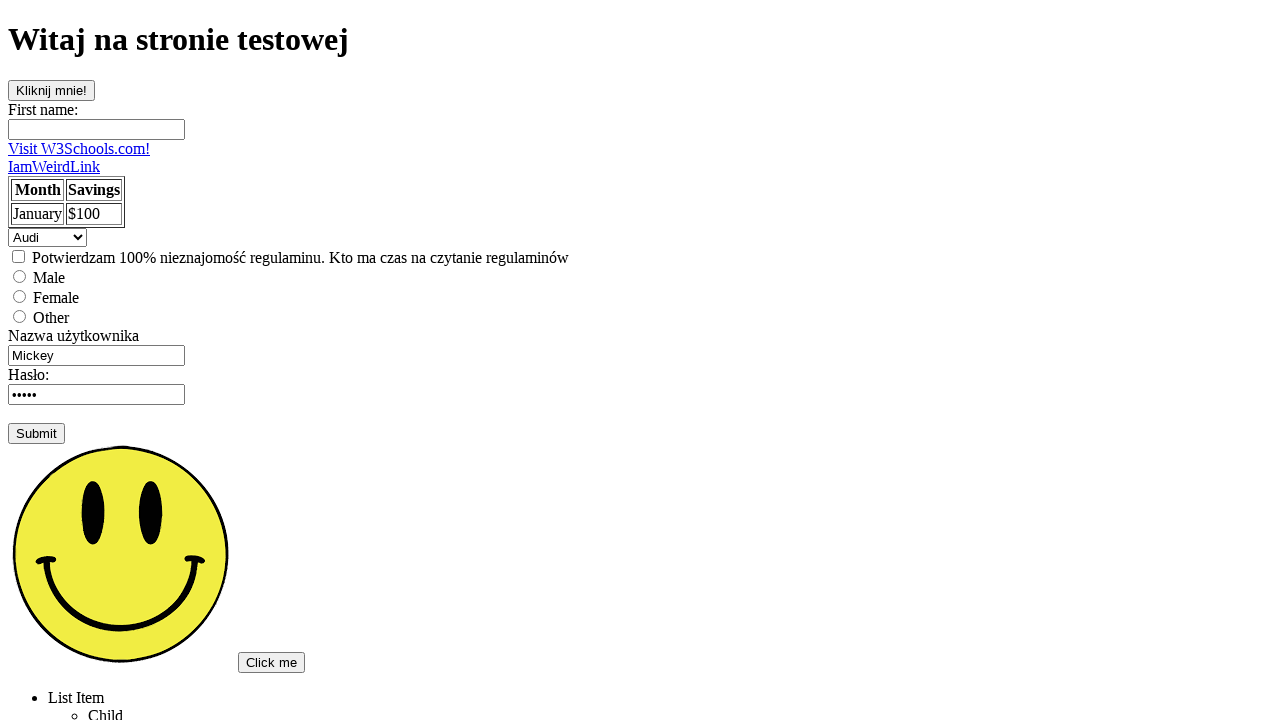

Selected the third option (index 2) from the dropdown menu on select
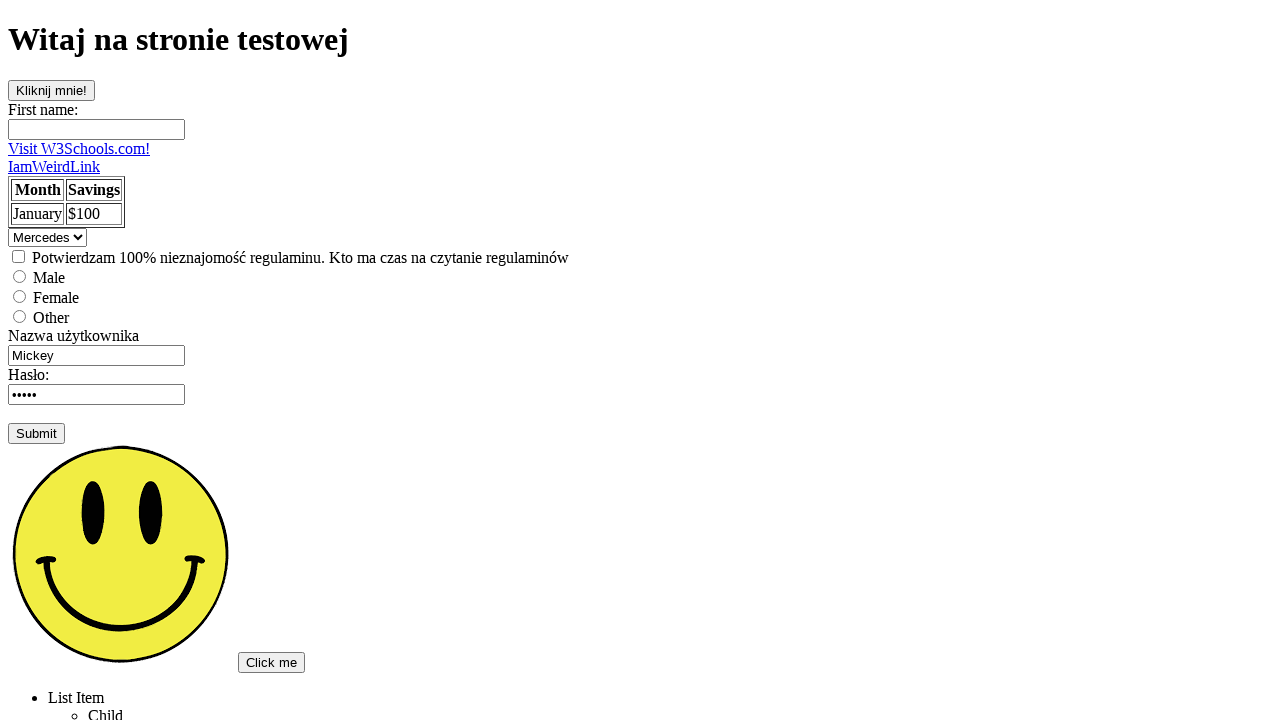

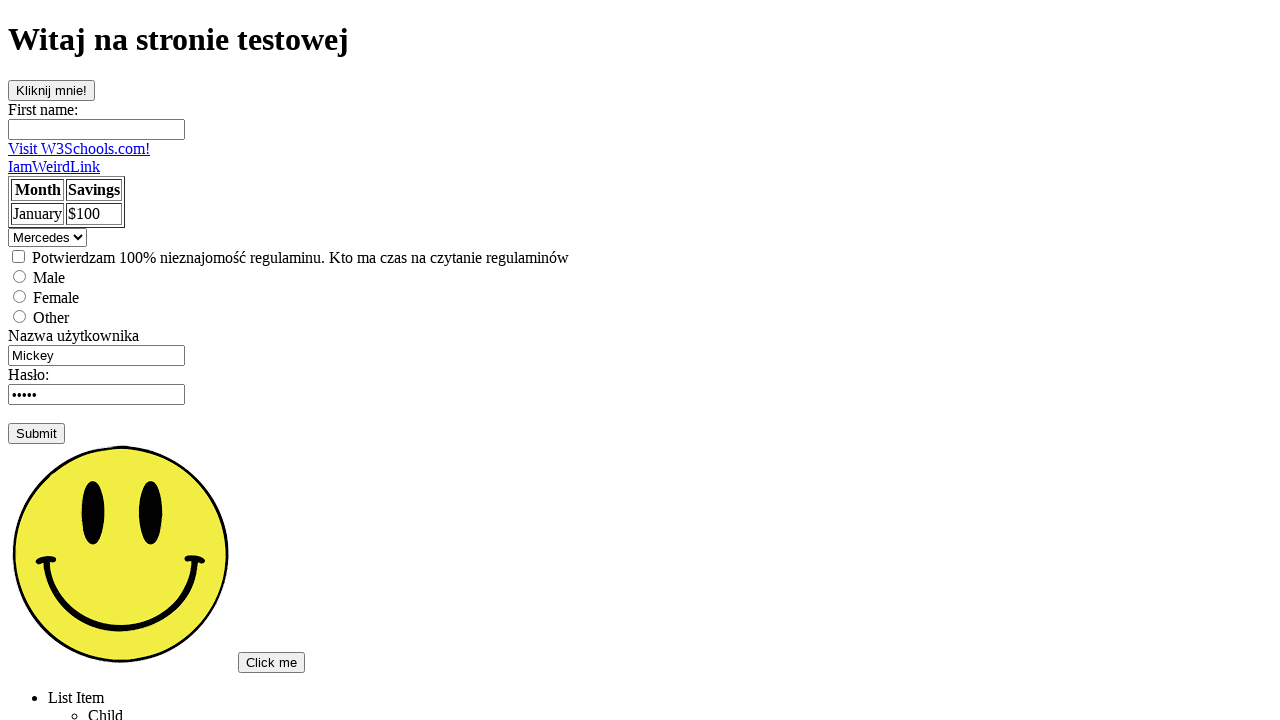